Opens the W3Schools Java tutorial page in a browser and maximizes the window. The original script also opened a second browser instance to the same page, but we'll focus on the single navigation flow.

Starting URL: https://www.w3schools.com/java/

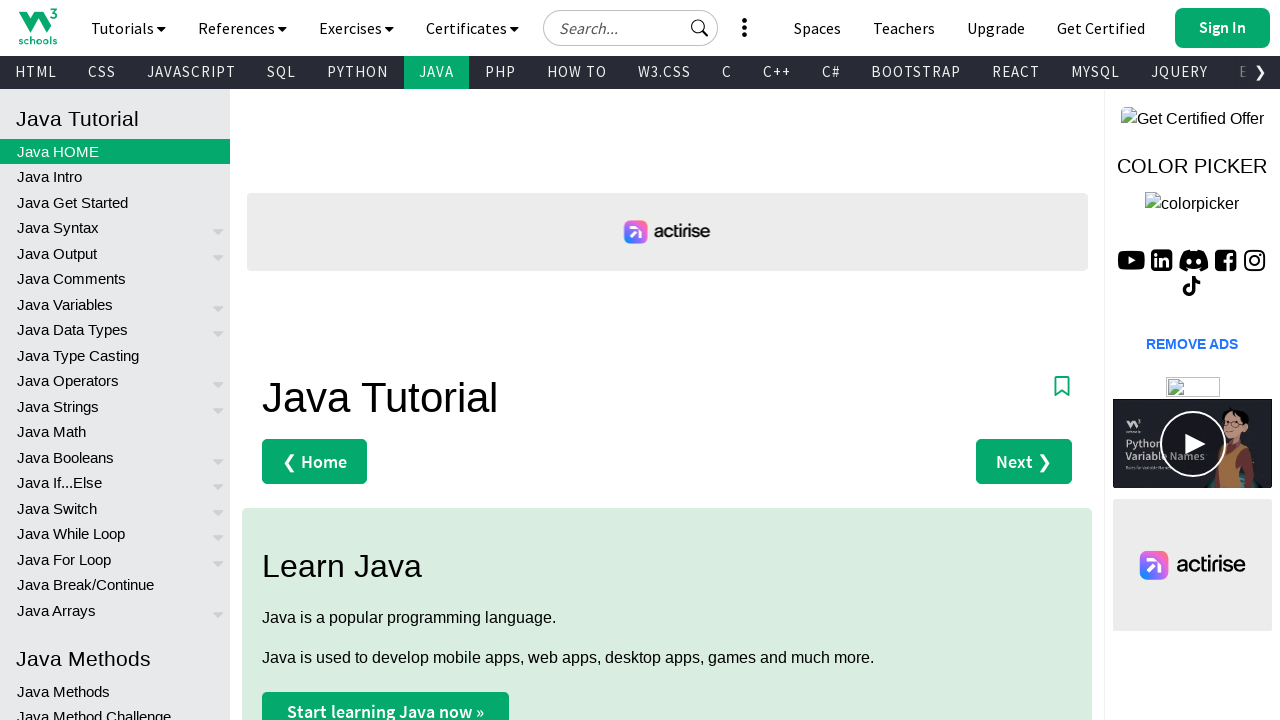

Set viewport size to 1920x1080
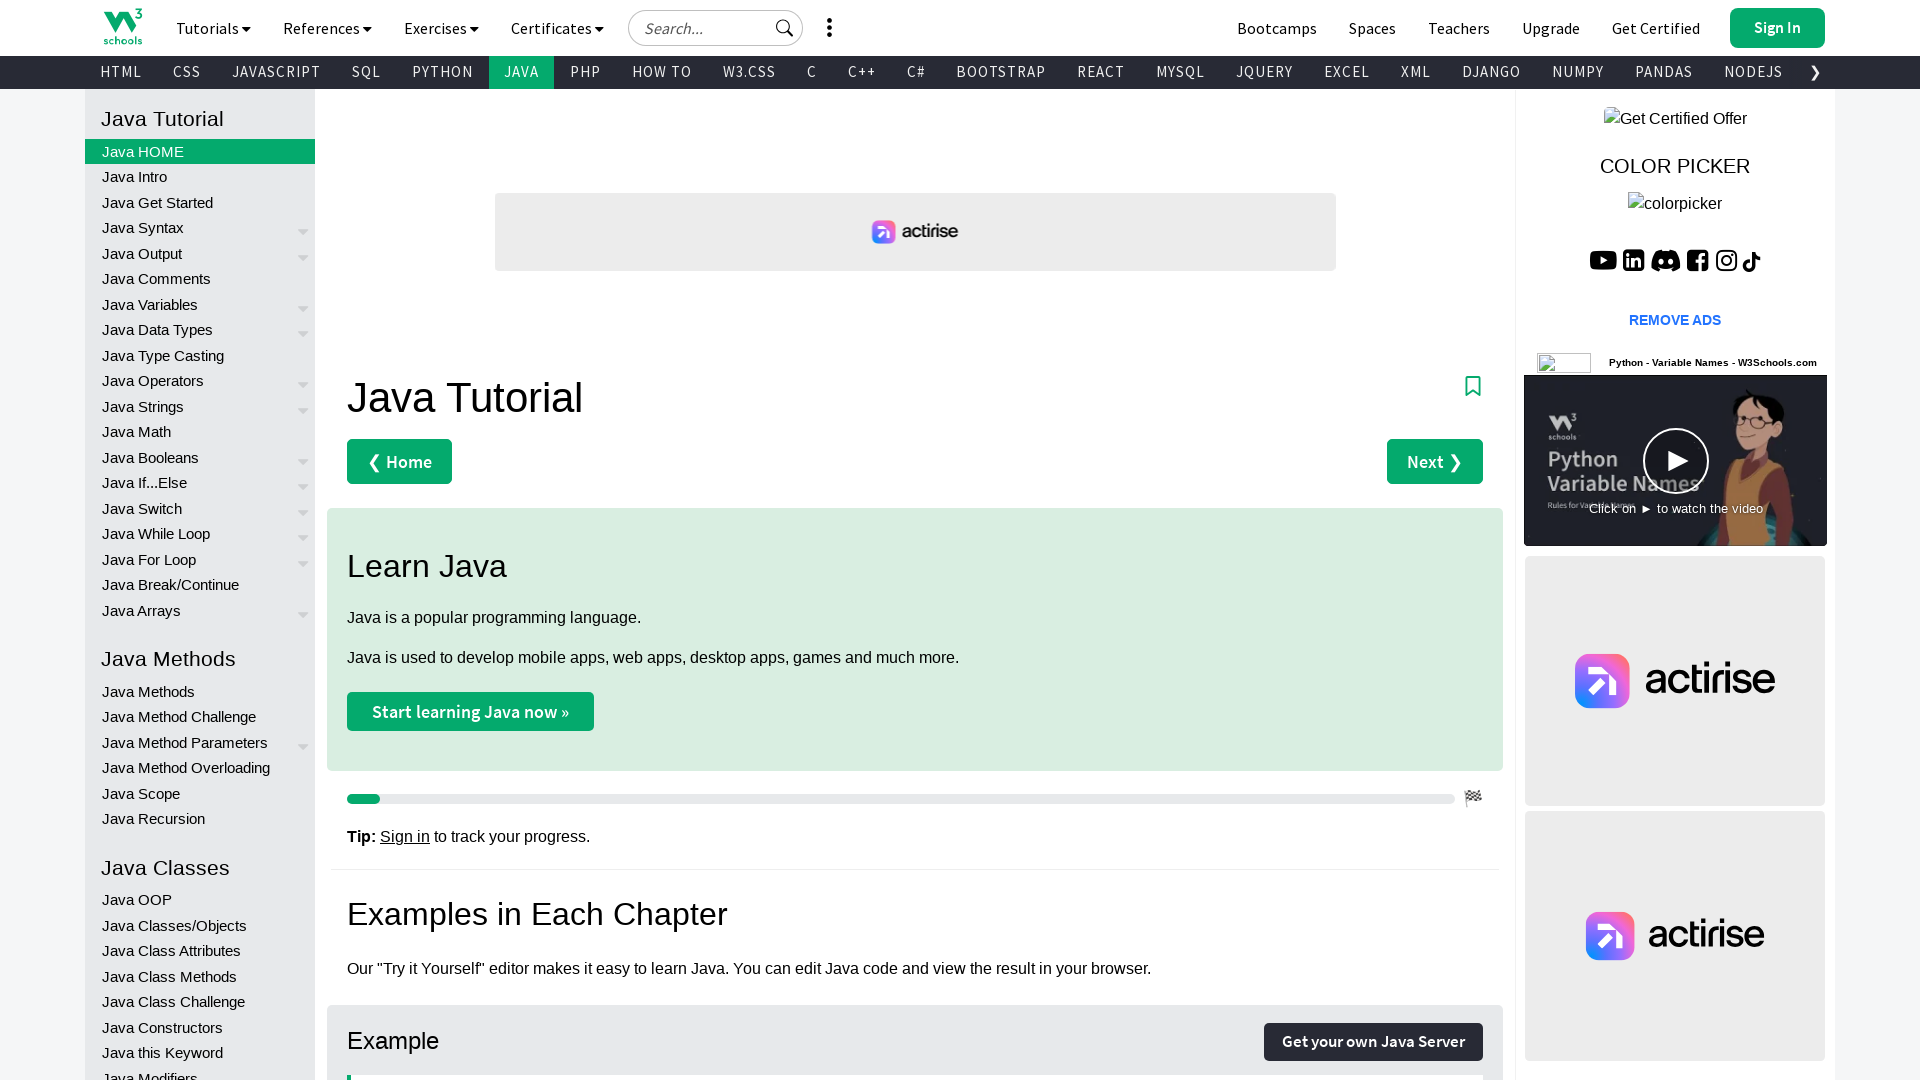

W3Schools Java tutorial page loaded (domcontentloaded)
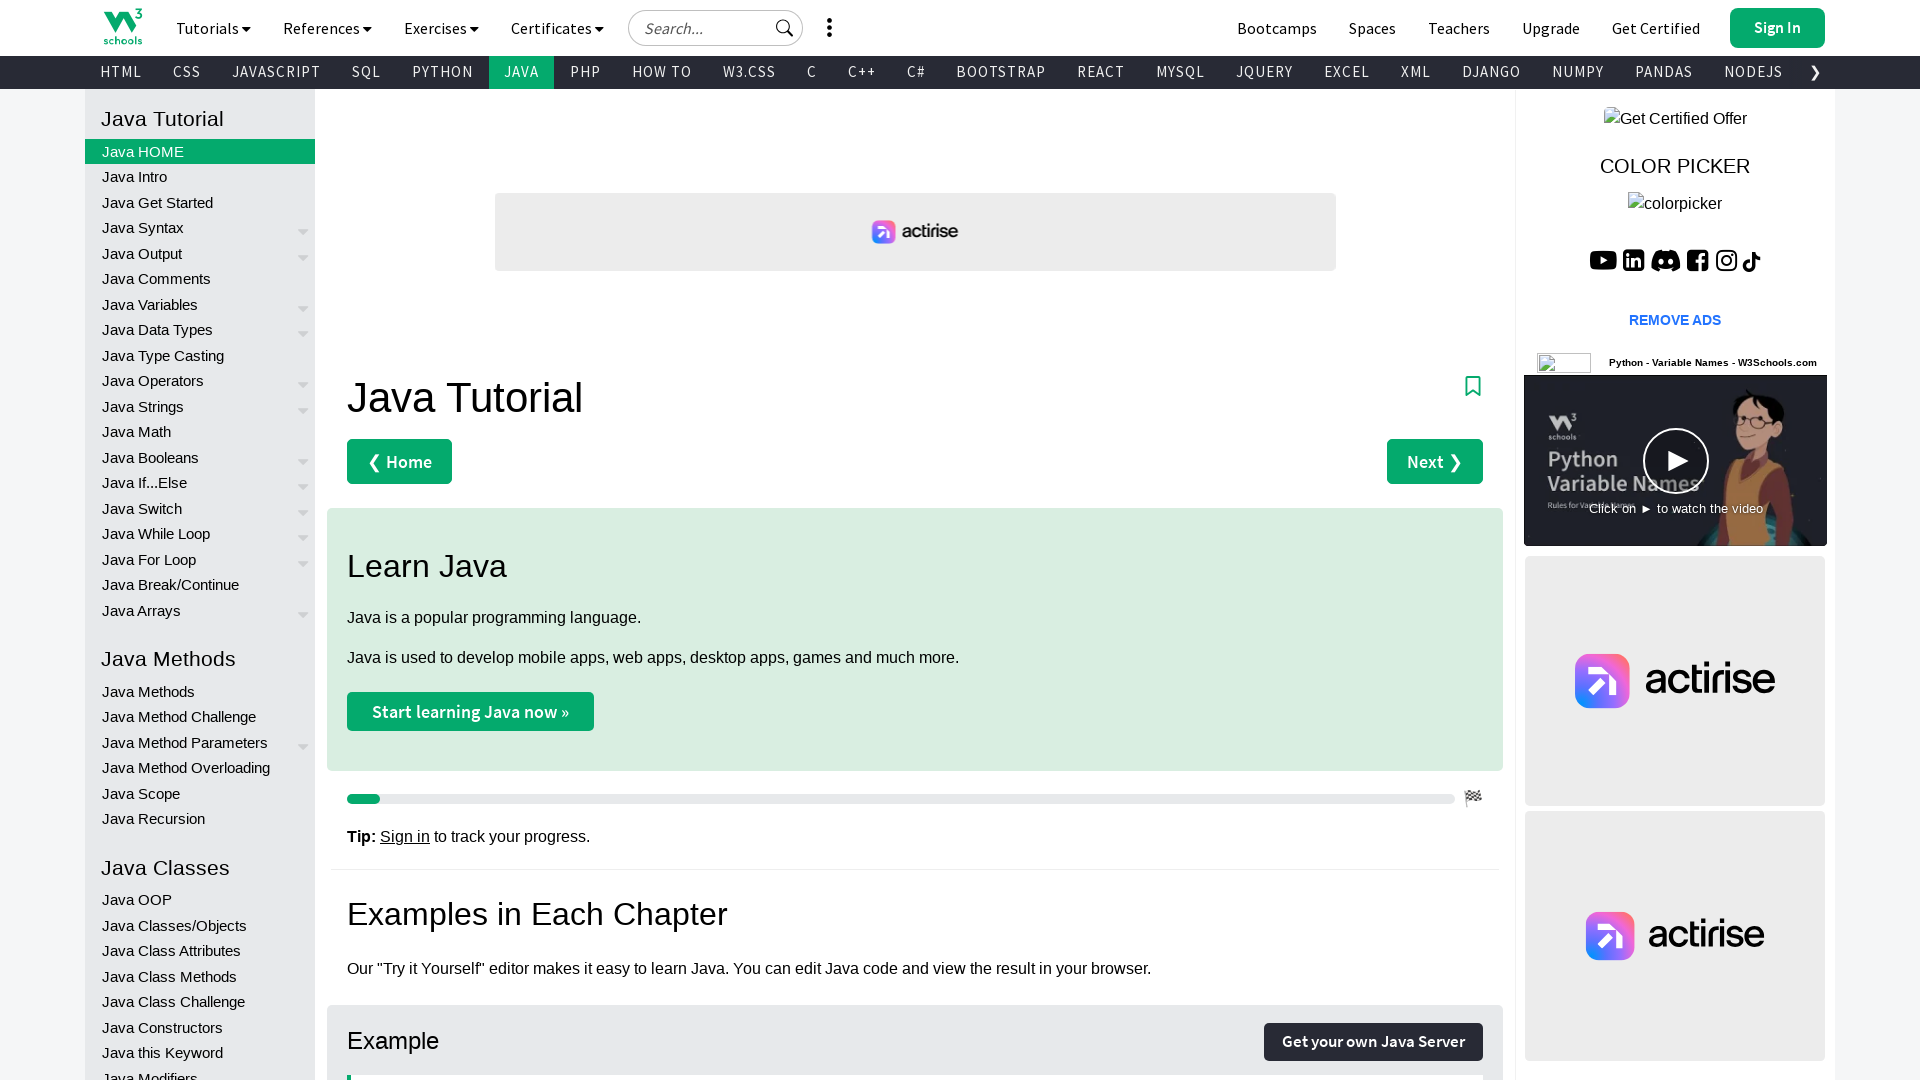

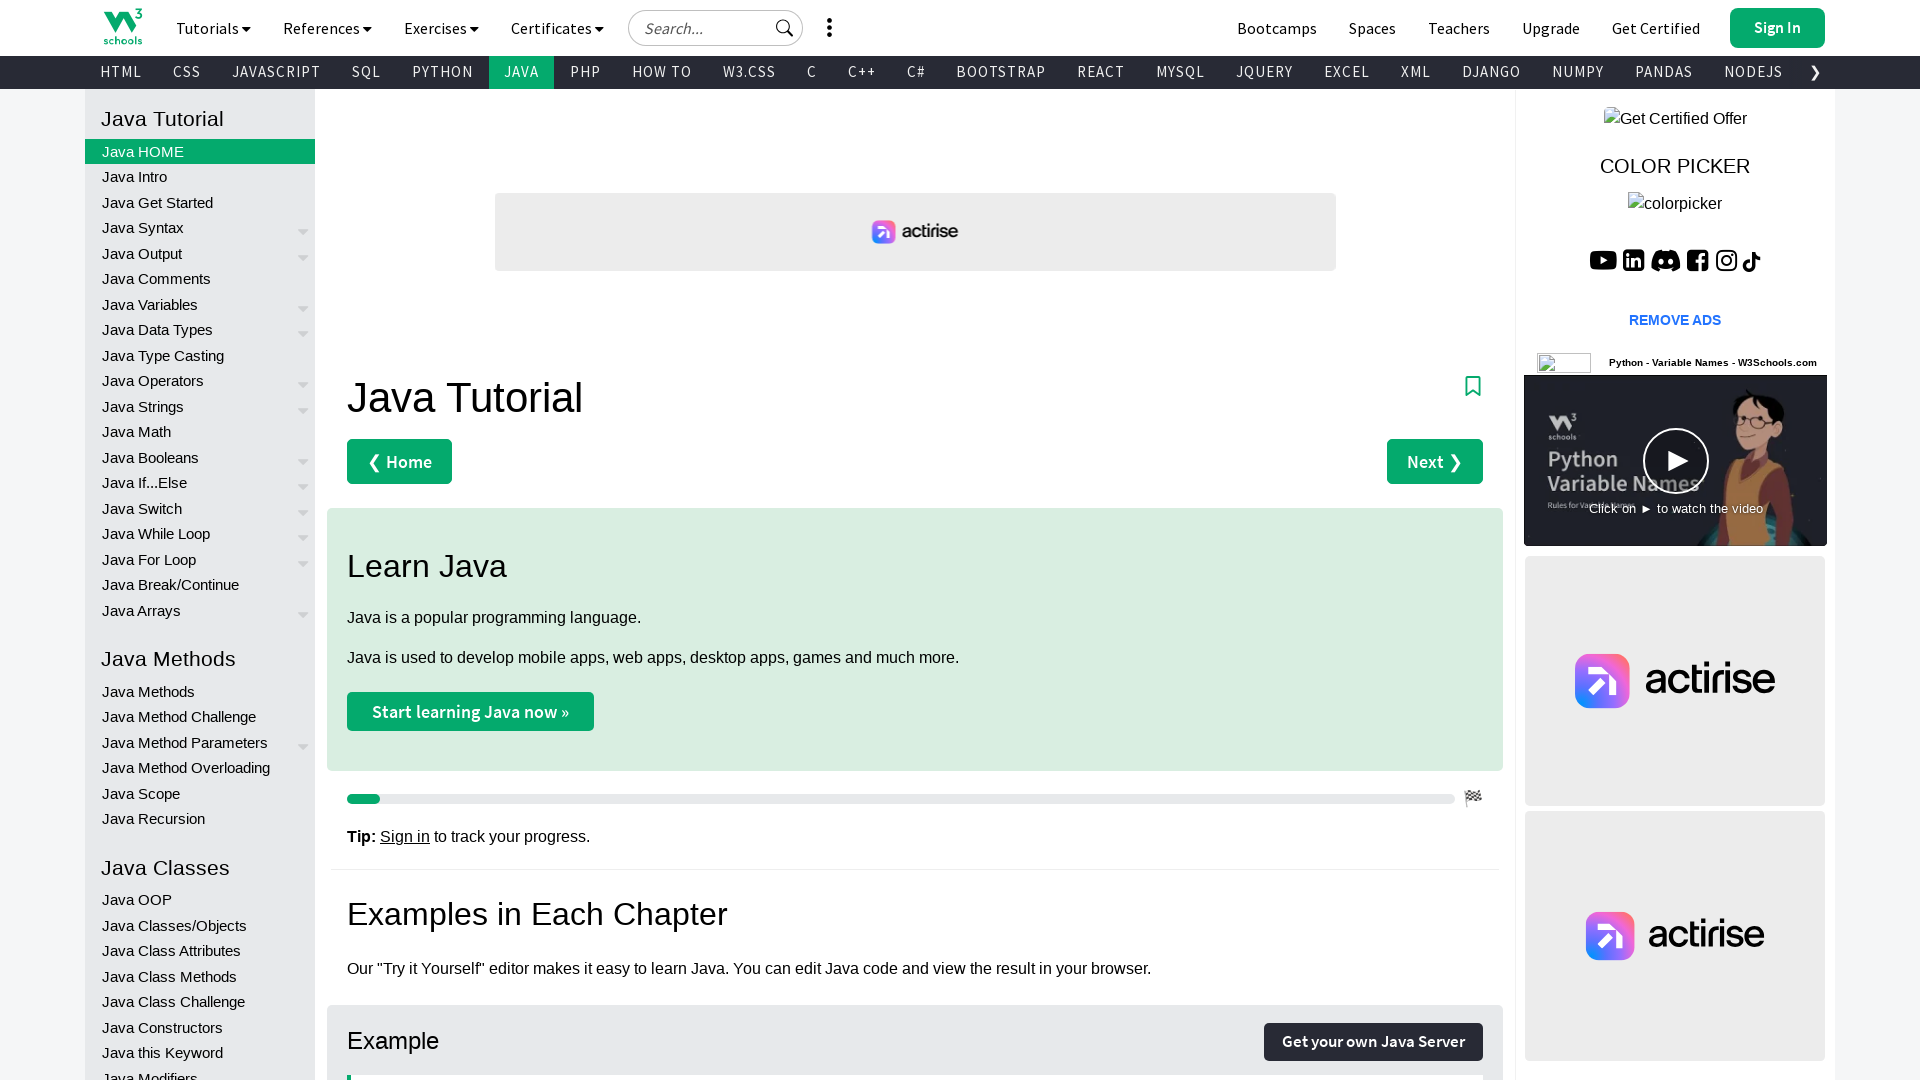